Tests opening multiple browser tabs by clicking a button multiple times within an iframe and verifying that multiple windows/tabs are created

Starting URL: https://www.w3schools.com/jsref/tryit.asp?filename=tryjsref_win_open

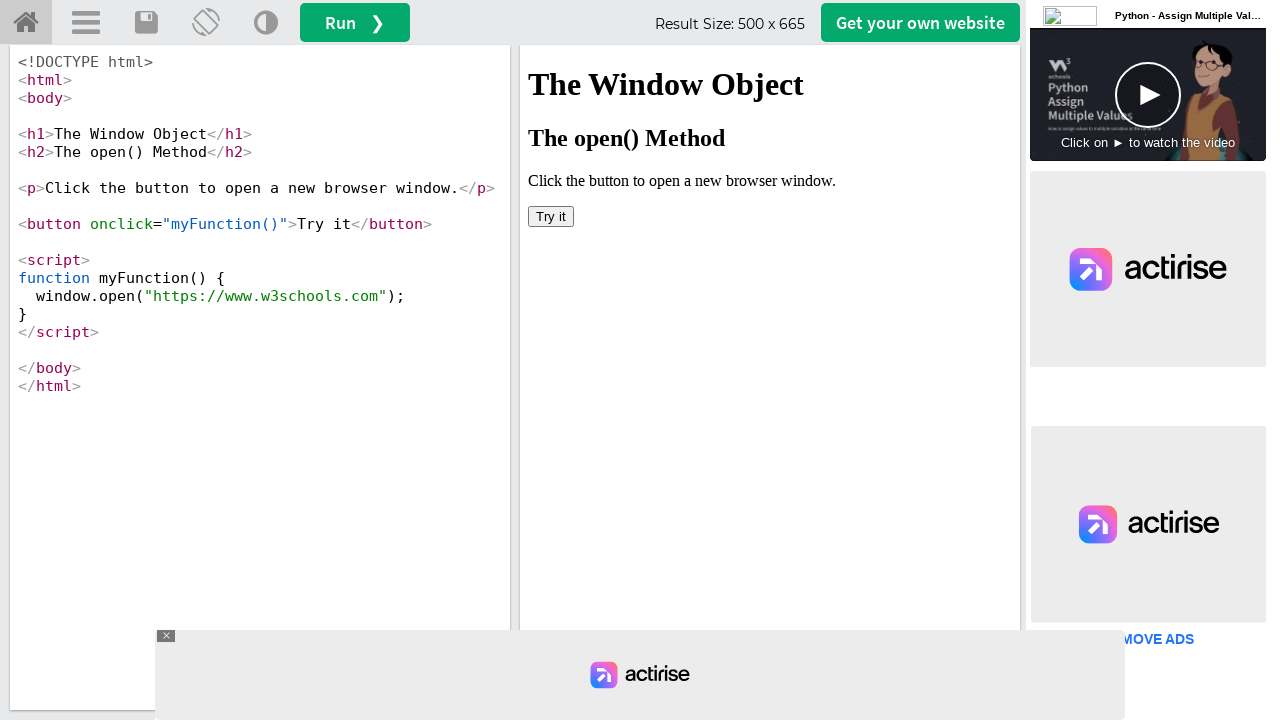

Located iframe with ID 'iframeResult'
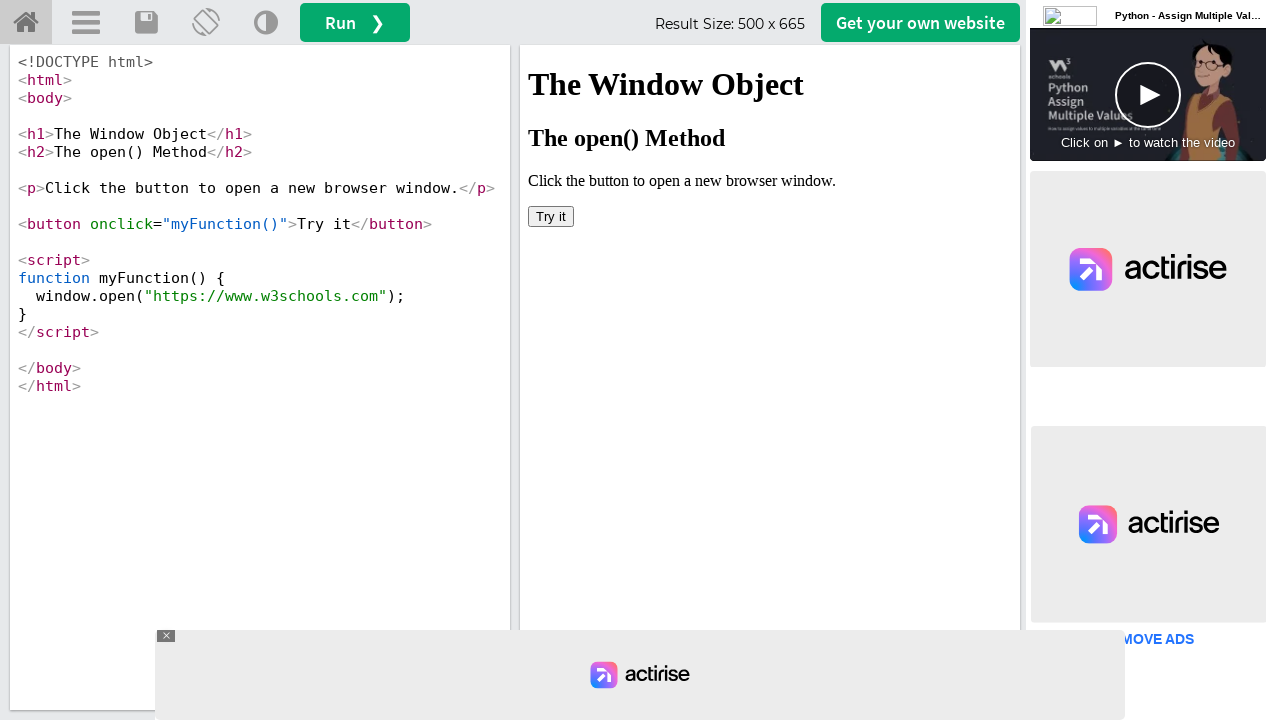

Clicked 'Try it' button (1st click) to open new tab at (551, 216) on #iframeResult >> internal:control=enter-frame >> xpath=//button[text()='Try it']
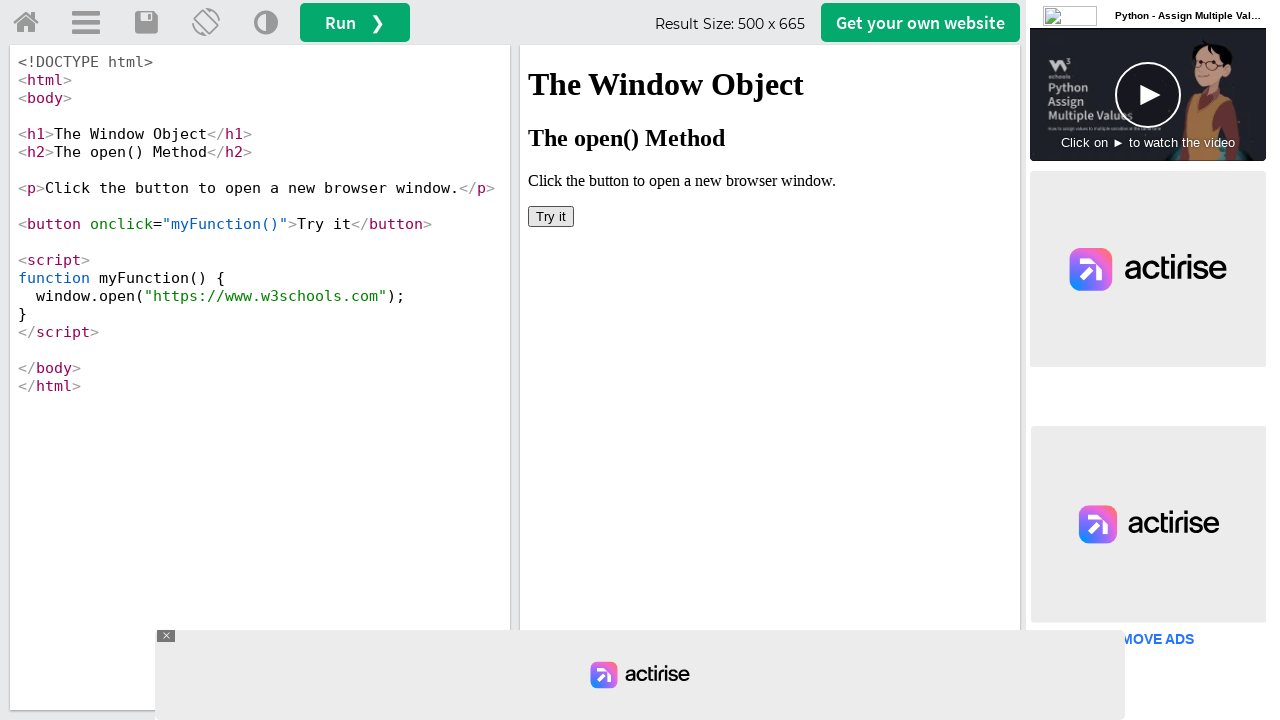

Clicked 'Try it' button (2nd click) to open new tab at (551, 216) on #iframeResult >> internal:control=enter-frame >> xpath=//button[text()='Try it']
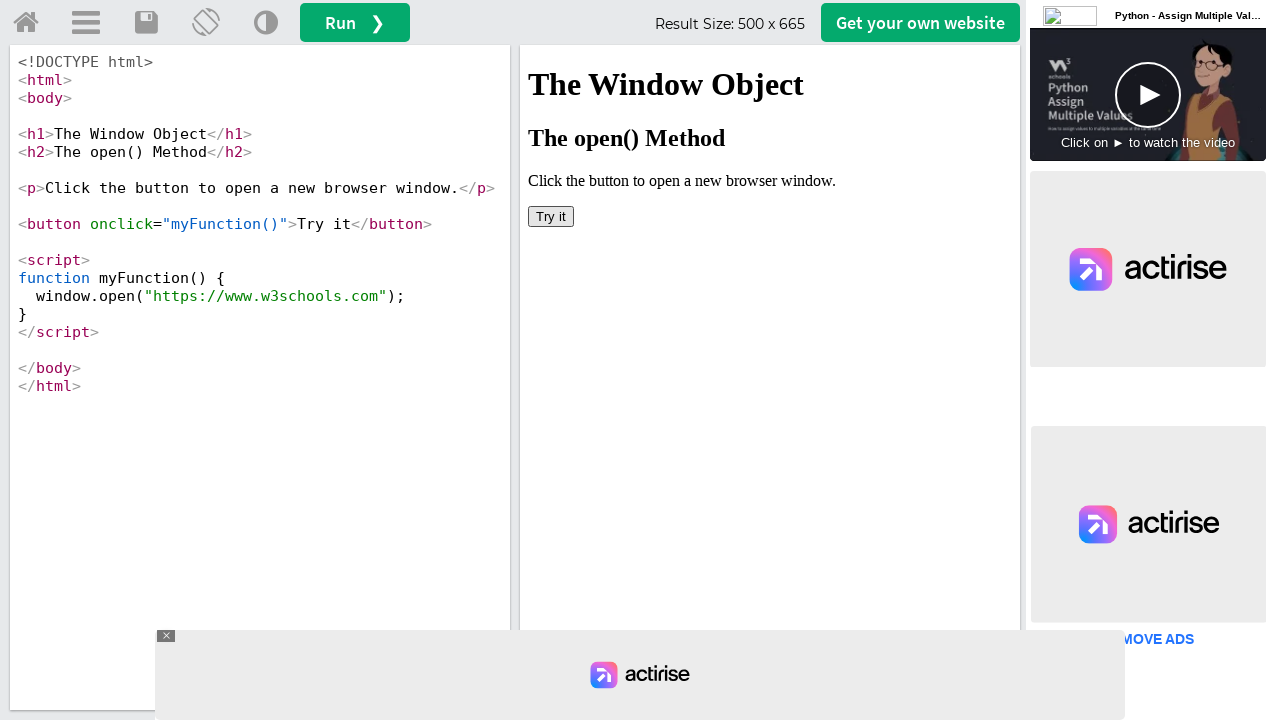

Clicked 'Try it' button (3rd click) to open new tab at (551, 216) on #iframeResult >> internal:control=enter-frame >> xpath=//button[text()='Try it']
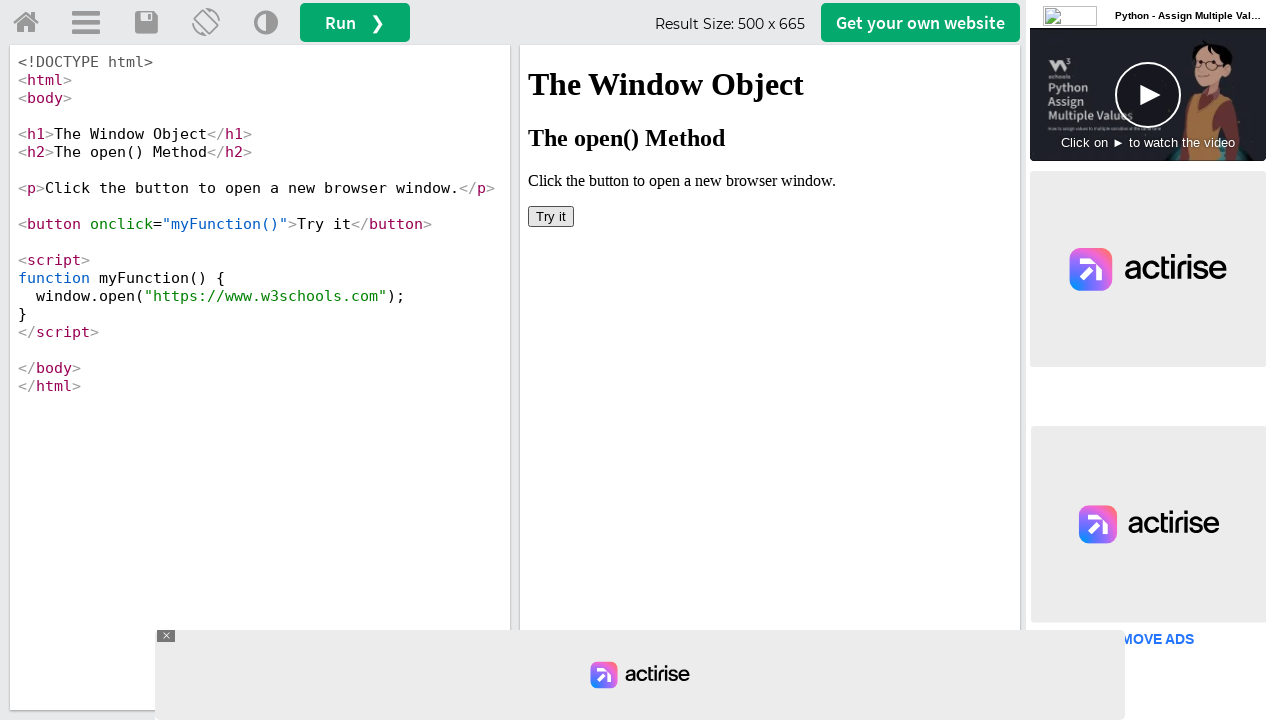

Clicked 'Try it' button (4th click) to open new tab at (551, 216) on #iframeResult >> internal:control=enter-frame >> xpath=//button[text()='Try it']
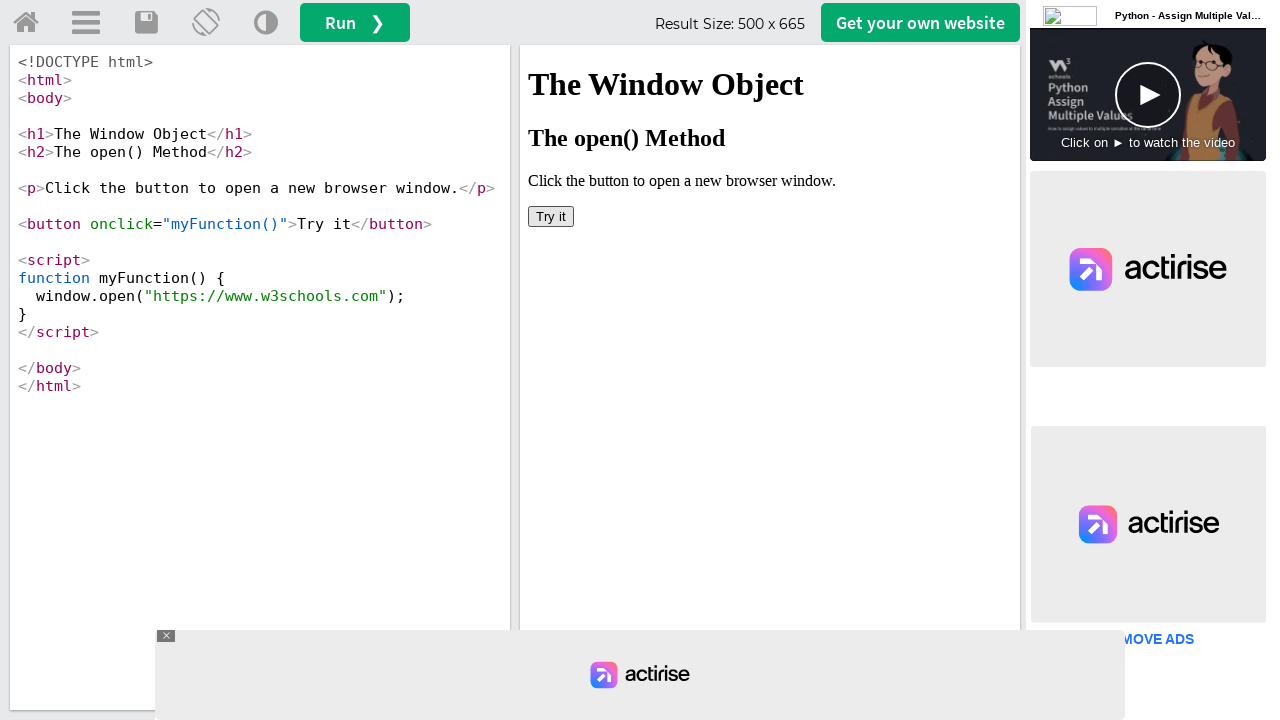

Waited 2 seconds for multiple windows/tabs to be created
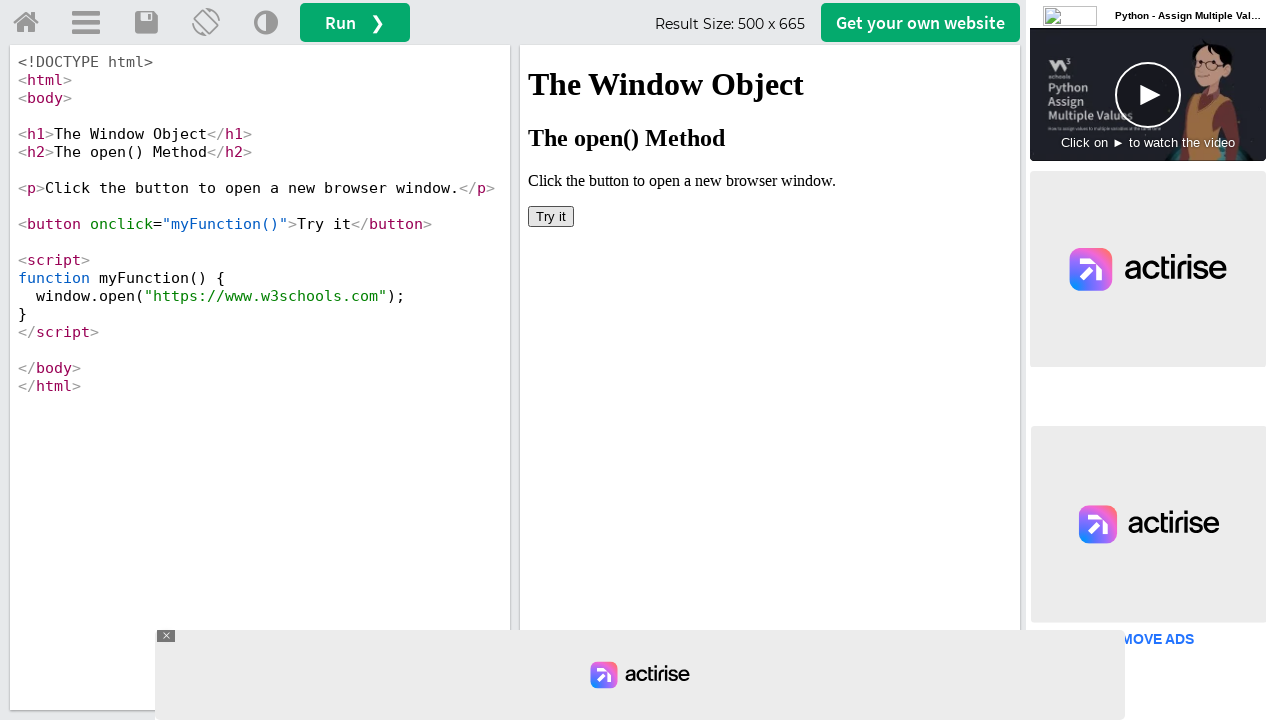

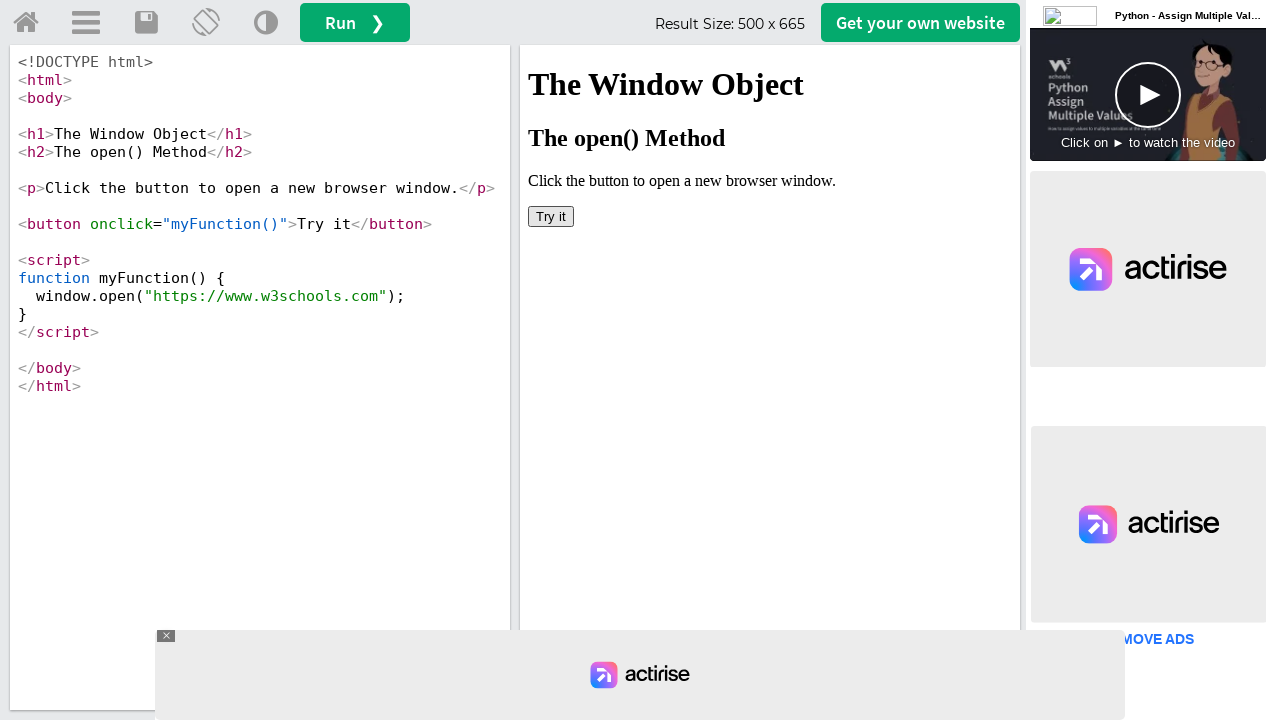